Tests drag and drop functionality by dragging an item from a tree view to a target area and verifying the price is displayed

Starting URL: https://demos.telerik.com/aspnet-ajax/treeview/examples/overview/defaultcs.aspx

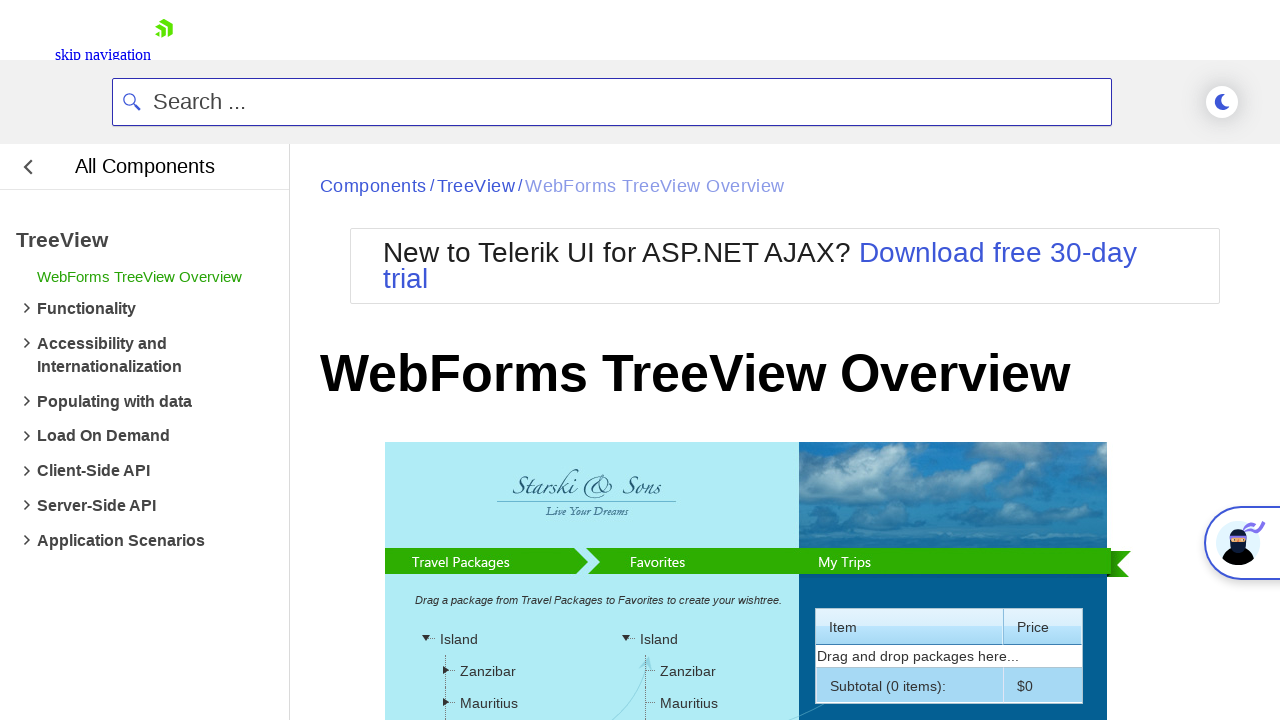

Waited for tree view element to load
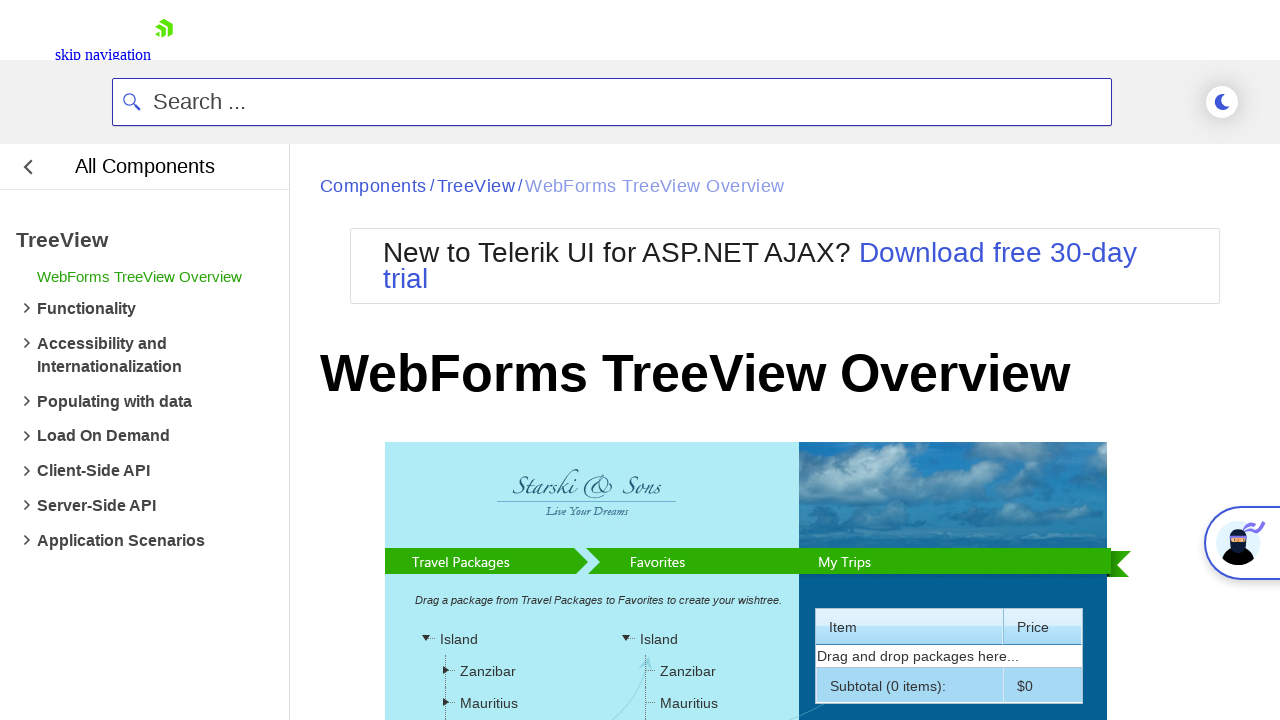

Located source element to drag from tree view
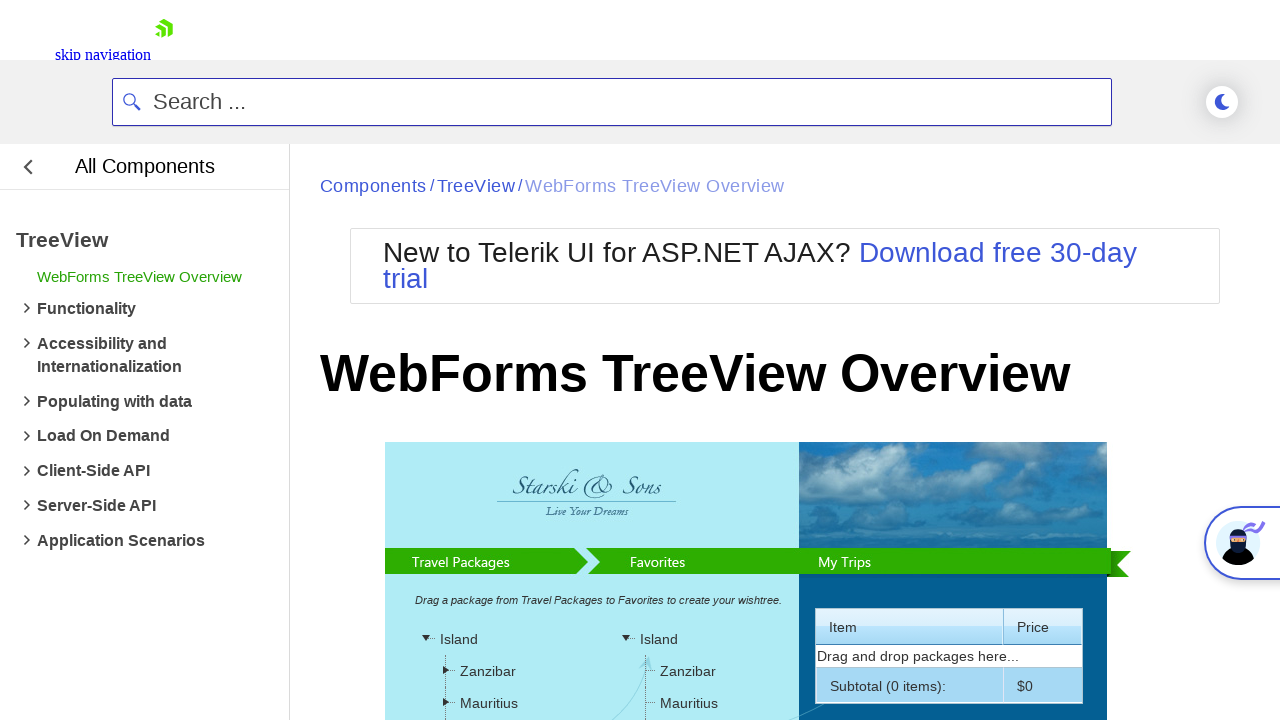

Located target element (price label) for drop operation
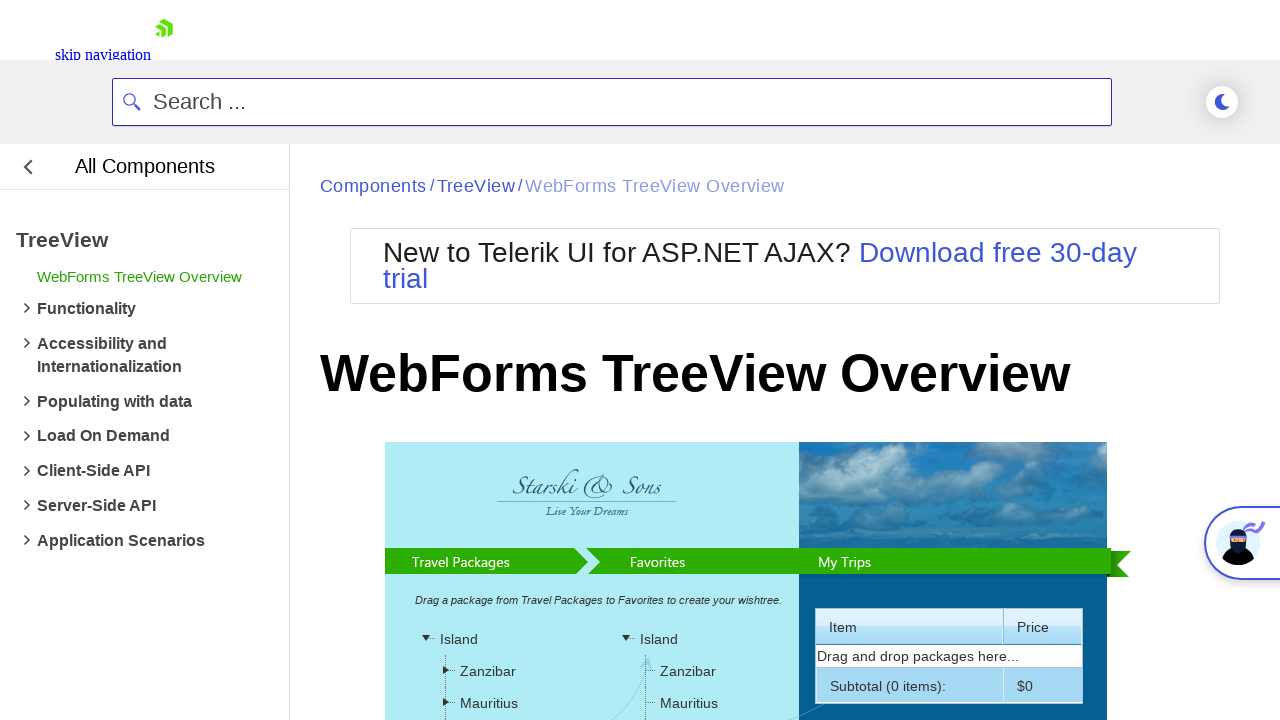

Performed drag and drop from tree view item to target label at (592, 510)
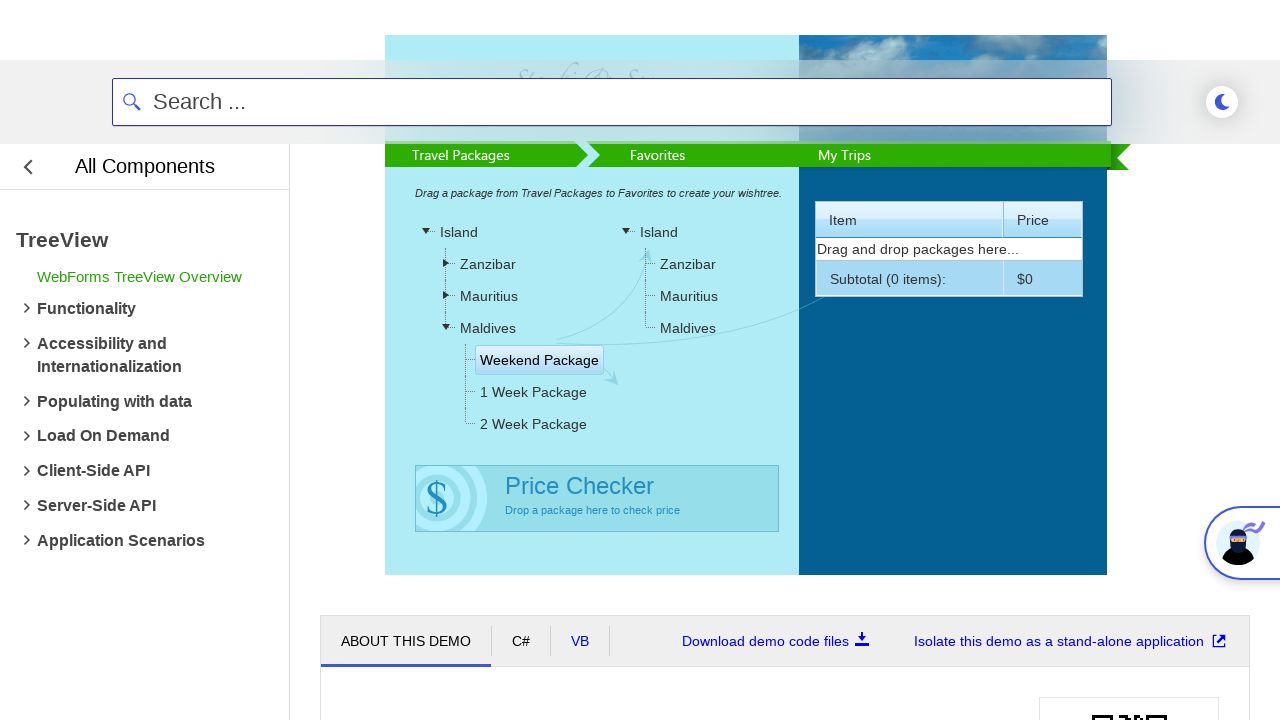

Waited for price label to update after drag and drop
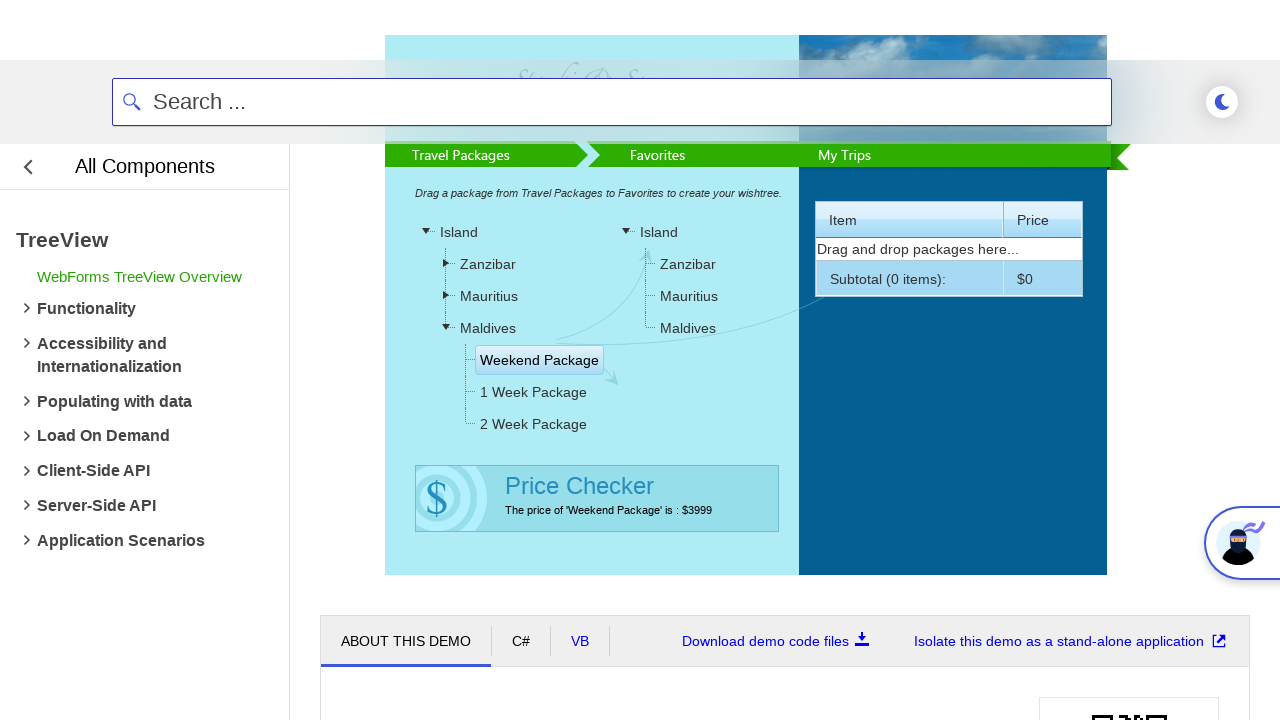

Retrieved price text from label: The price of 'Weekend Package' is : $3999
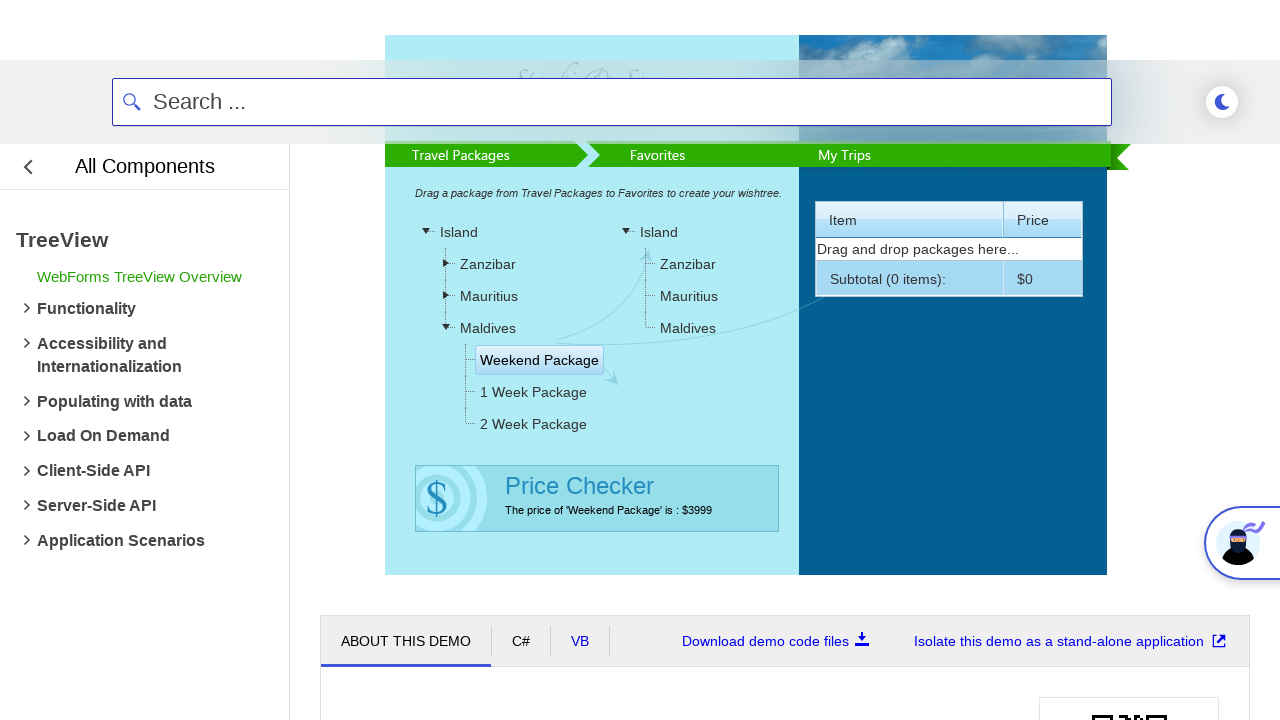

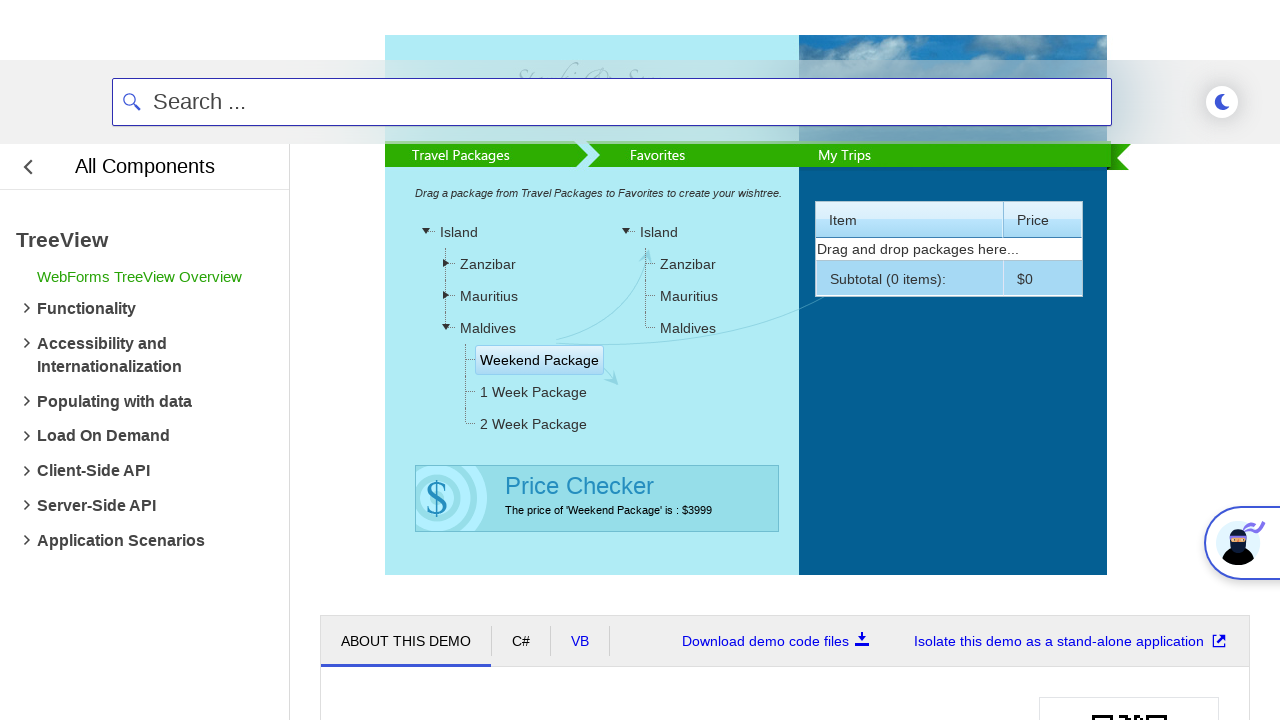